Navigates to Steam specials page, waits for content to load, and scrolls to the bottom of the page to trigger lazy-loaded content

Starting URL: https://store.steampowered.com/specials

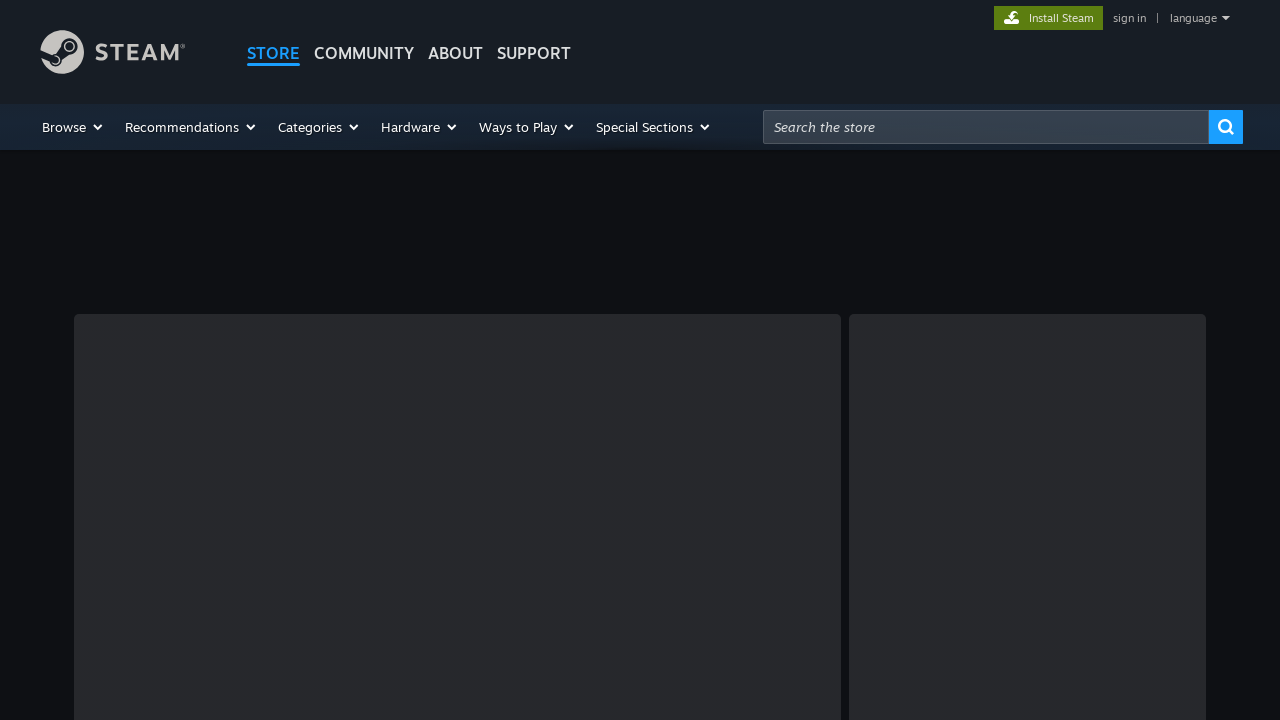

Waited for network idle on Steam specials page
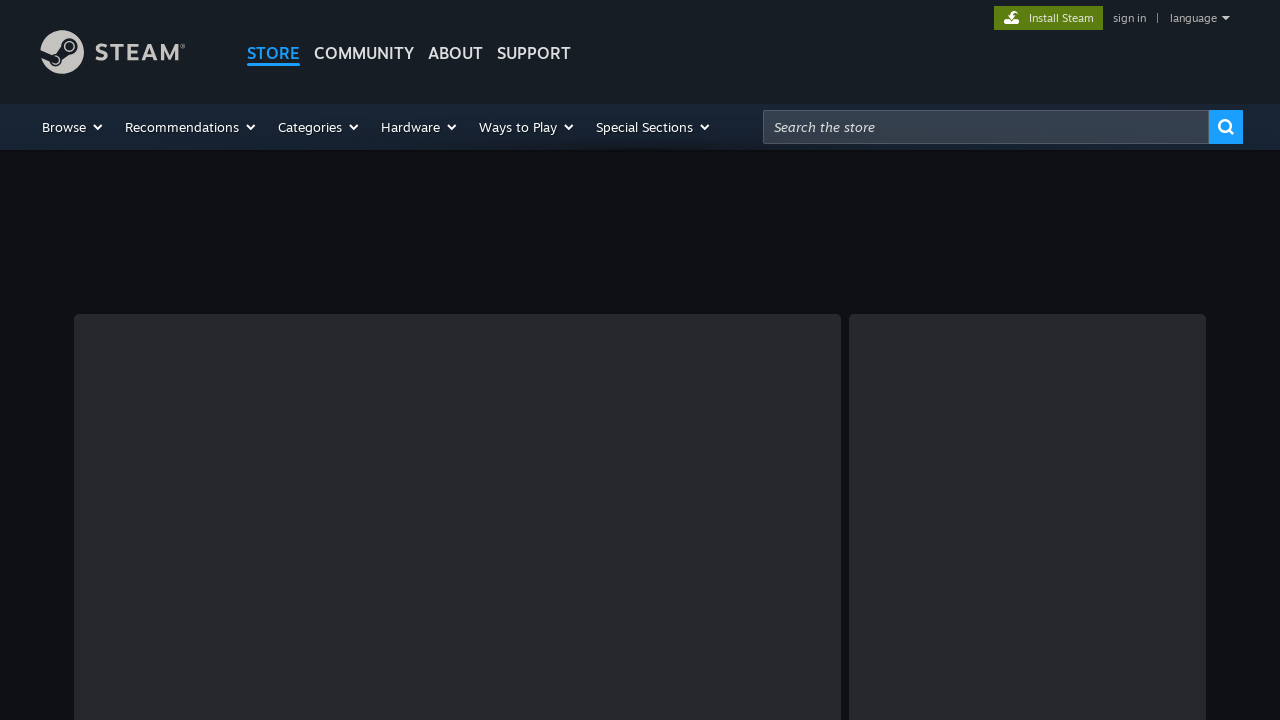

Scrolled to bottom of page to trigger lazy-loaded content
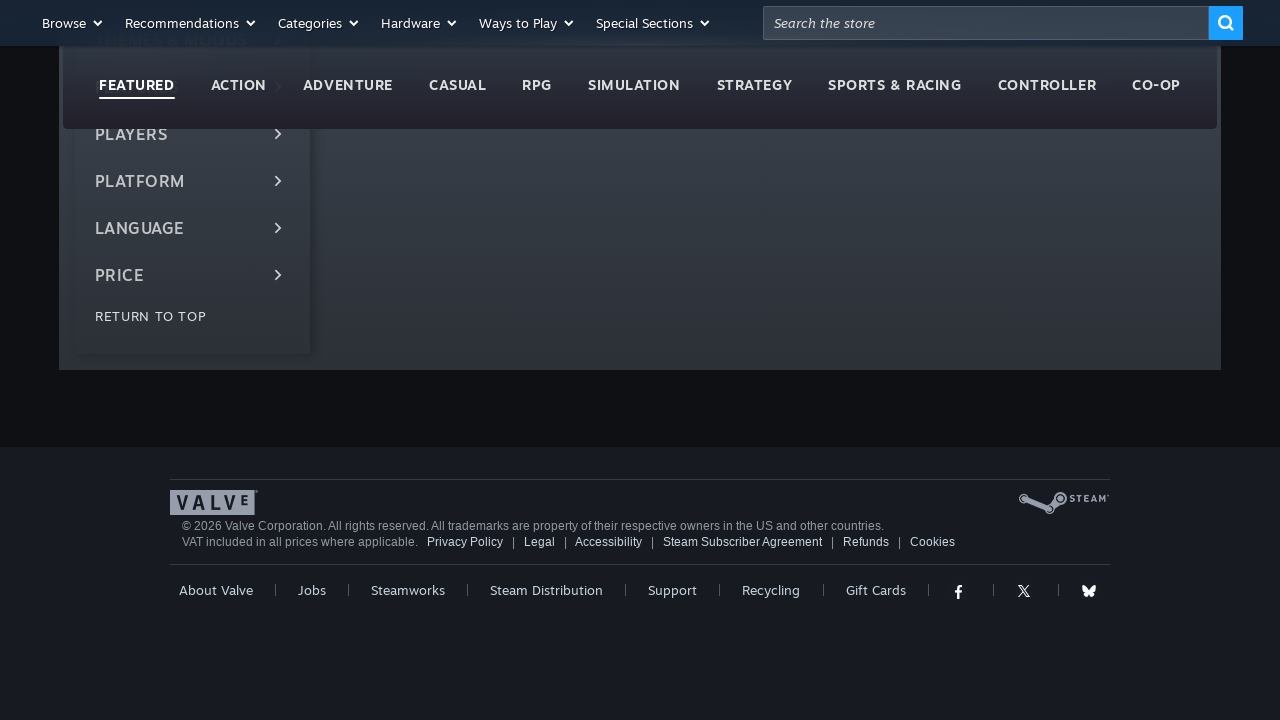

Waited for DOM content to load after scrolling
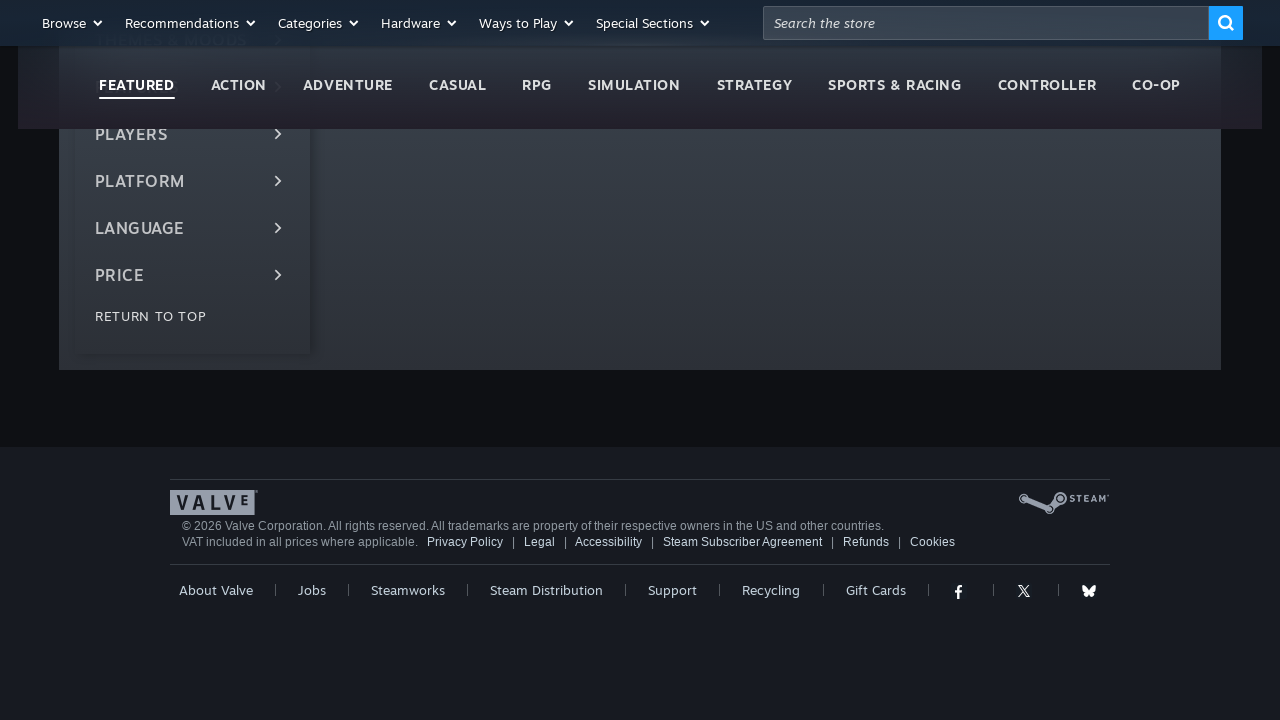

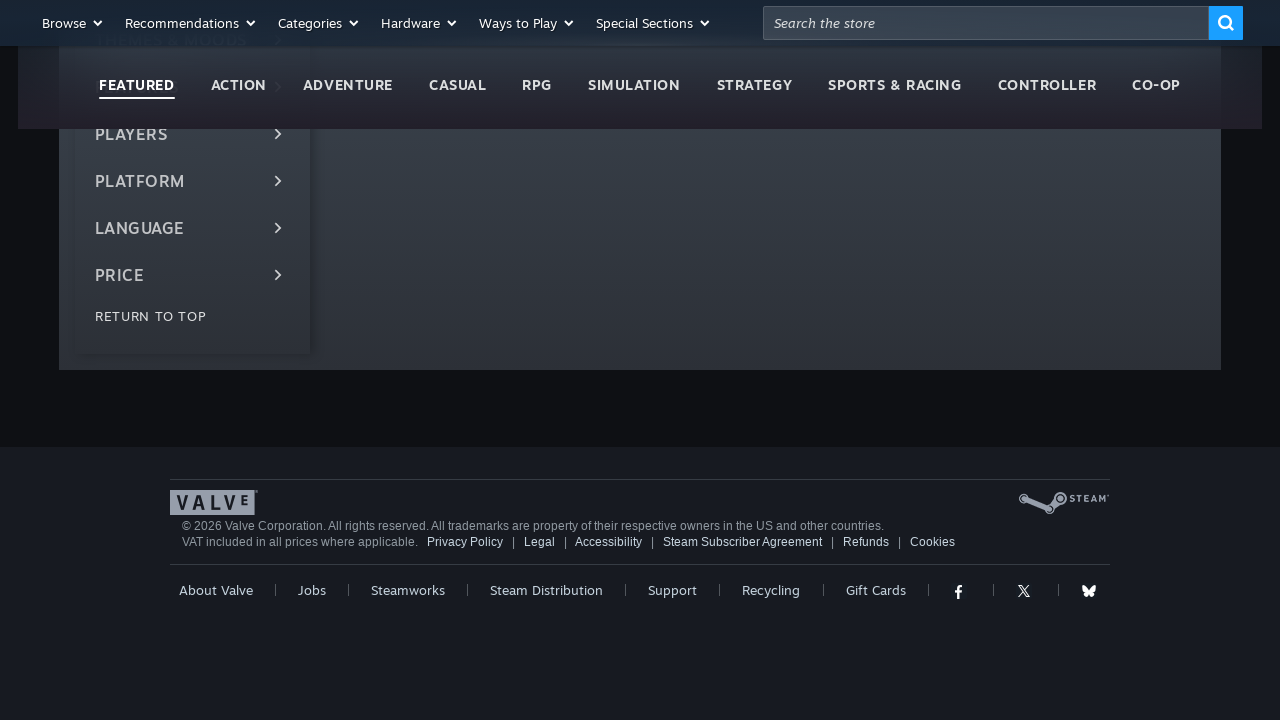